Fills out an appointment booking form on the Latvian Ministry of Foreign Affairs website, navigates through steps including personal information and service selection.

Starting URL: https://pieraksts.mfa.gov.lv/en/egypt/index

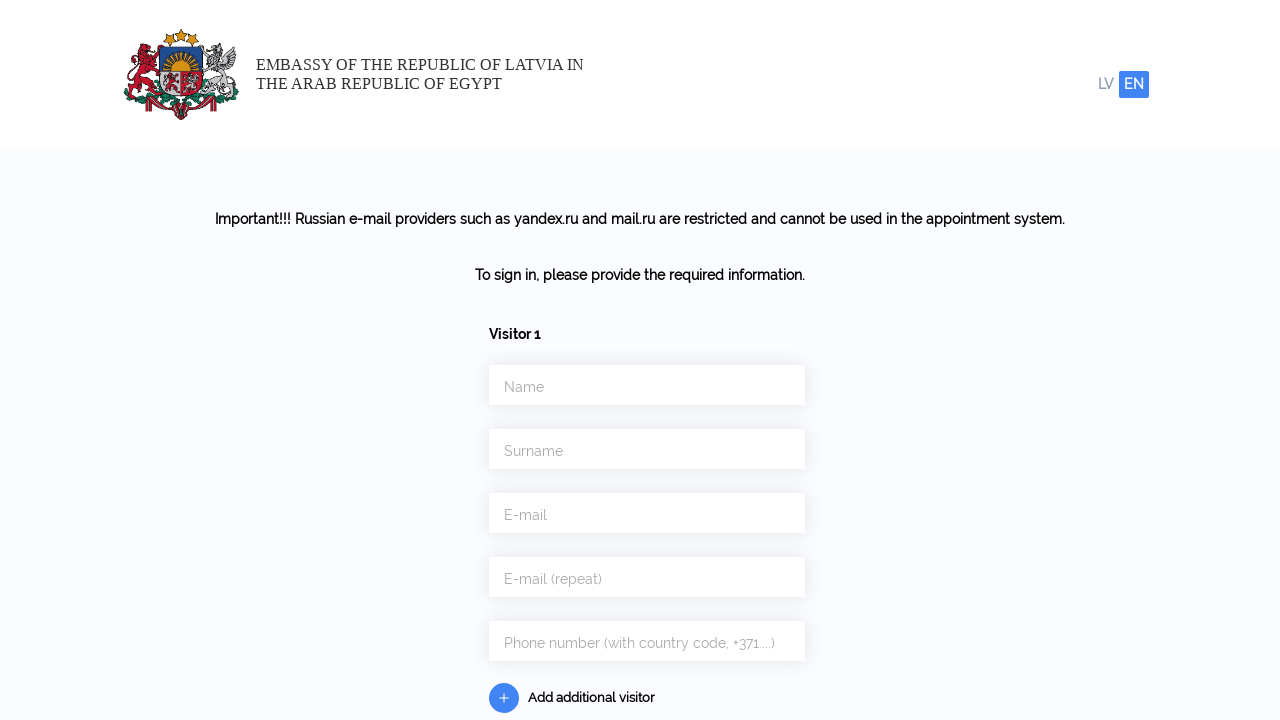

Filled first name field with 'John' on #Persons\[0\]\[first_name\]
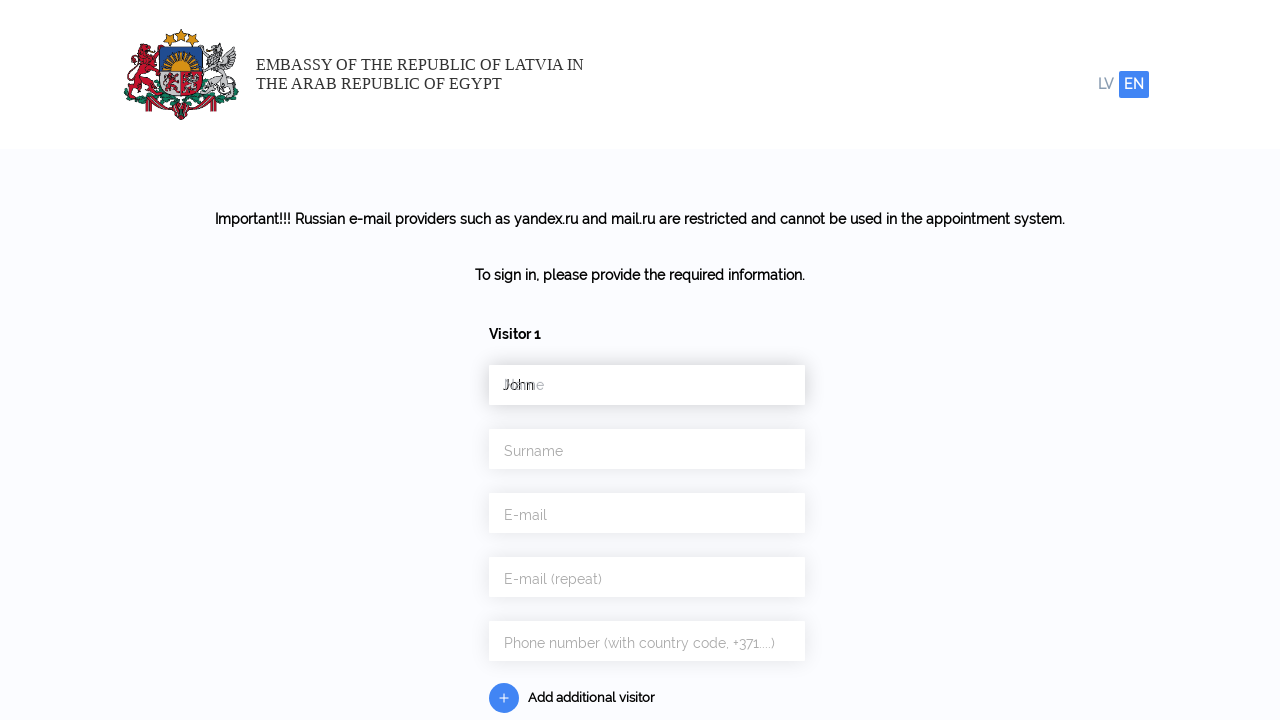

Filled last name field with 'Smith' on #Persons\[0\]\[last_name\]
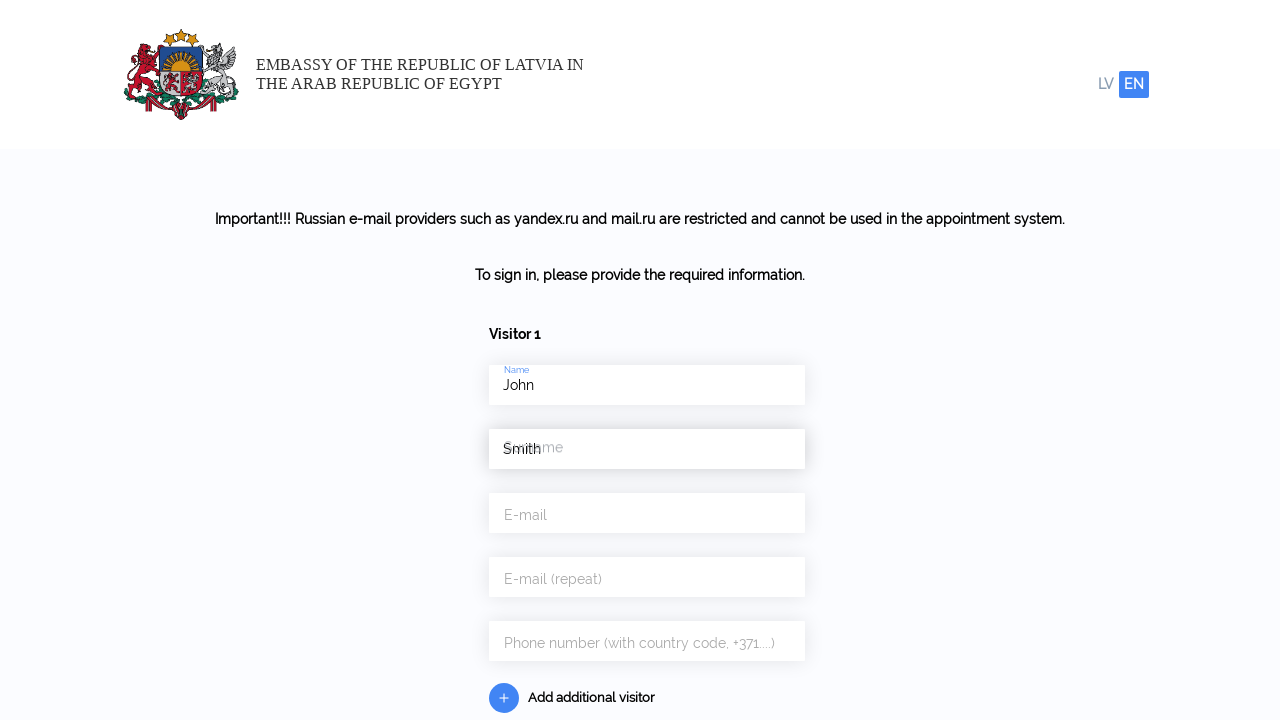

Filled email field with 'johnsmith2024@example.com' on #e_mail
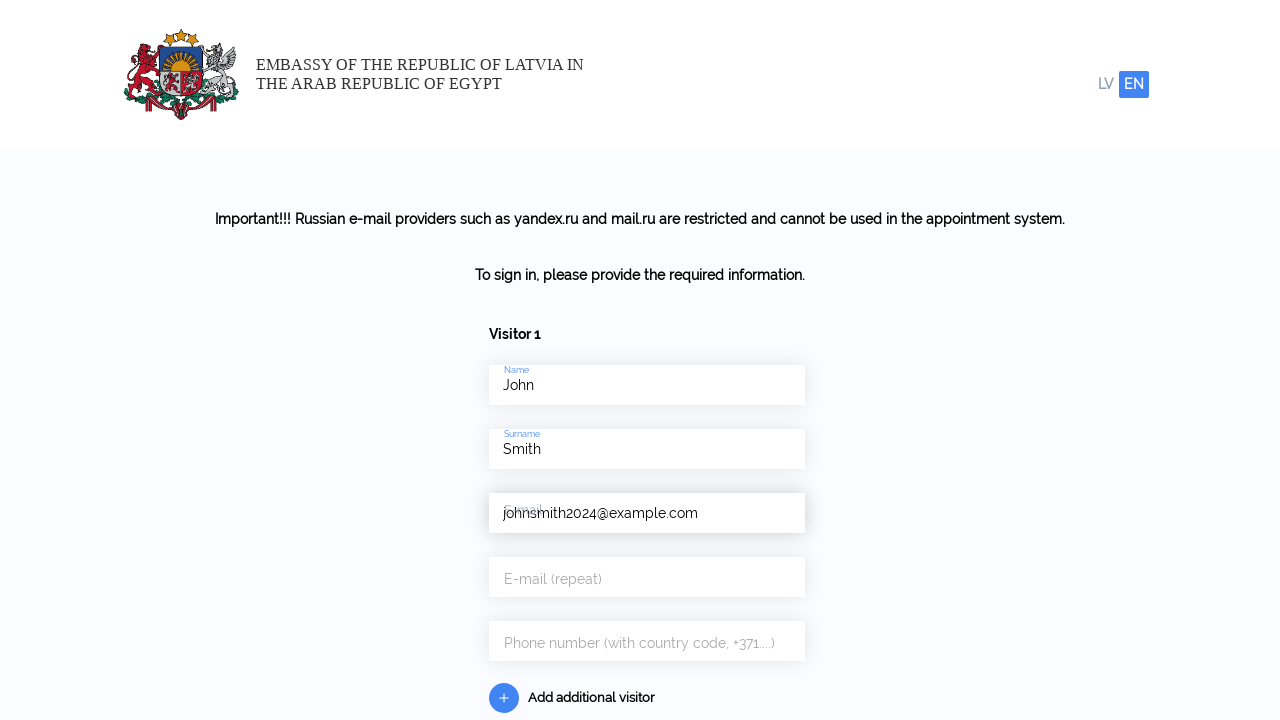

Filled email confirmation field with 'johnsmith2024@example.com' on #e_mail_repeat
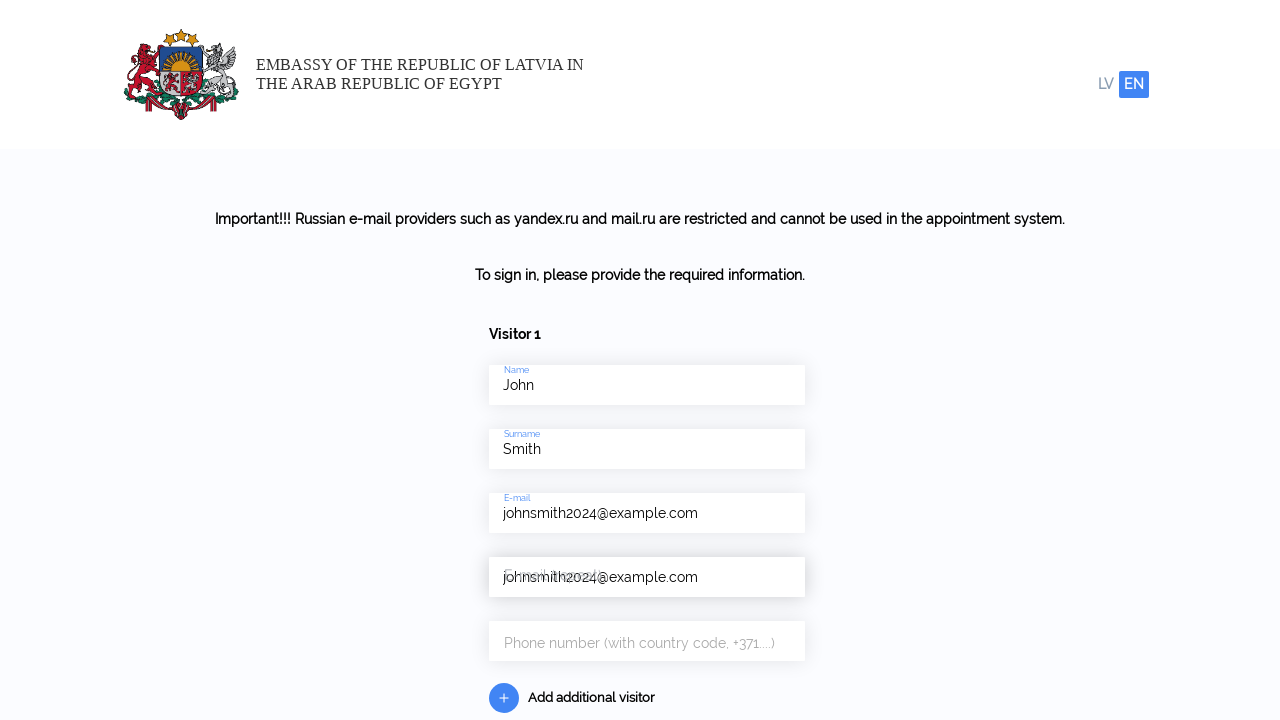

Filled phone field with '+20123456789' on #phone
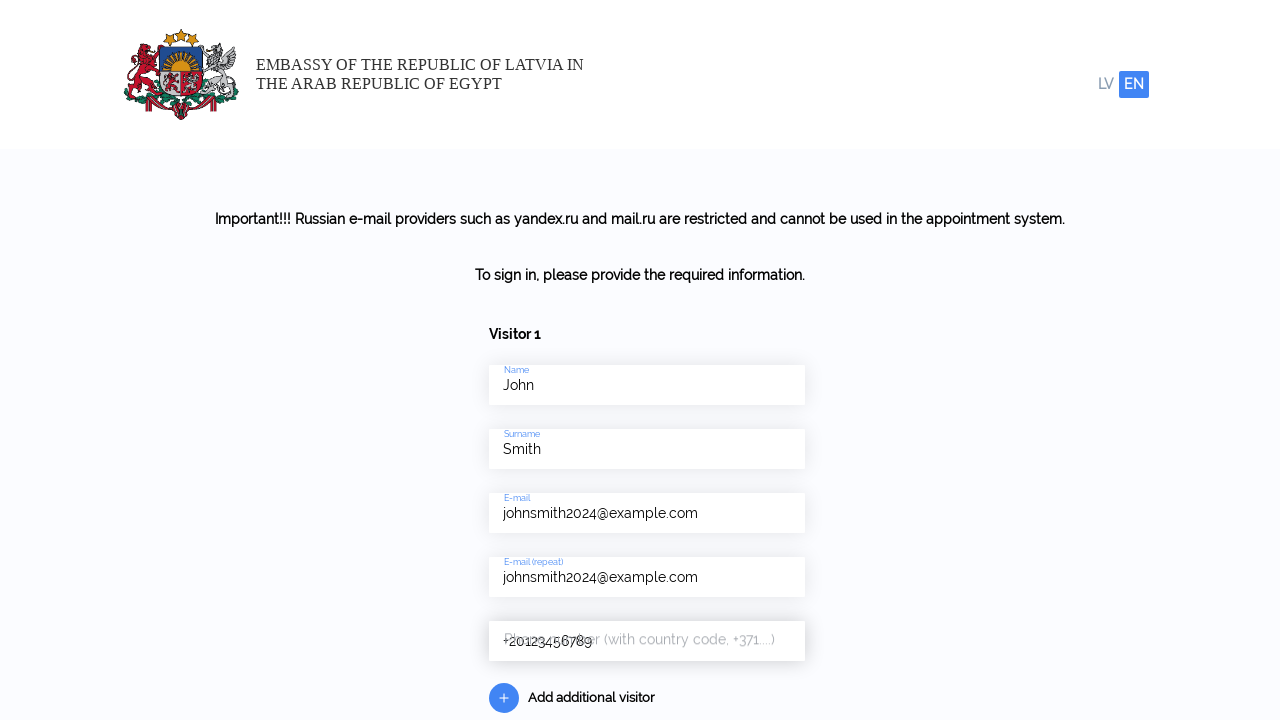

Clicked 'Next step' button to proceed from step 1 at (645, 657) on #step1-next-btn > button
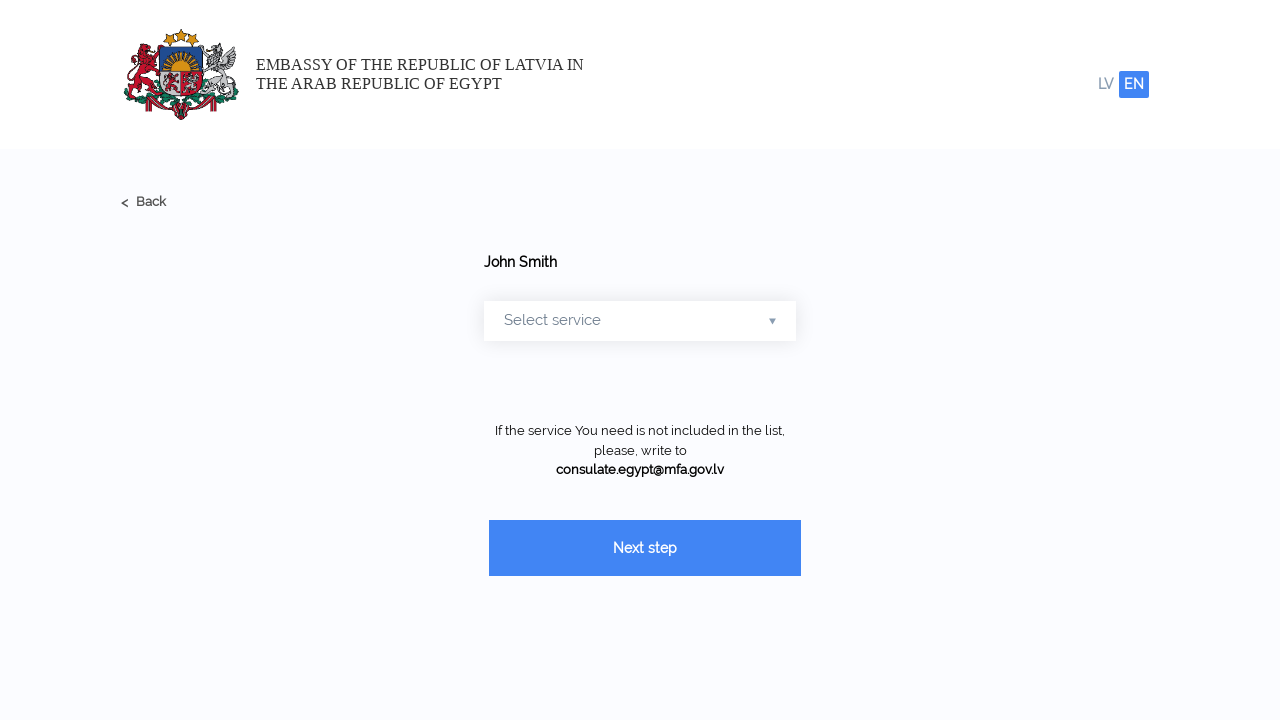

Navigation to step 2 completed, URL confirmed
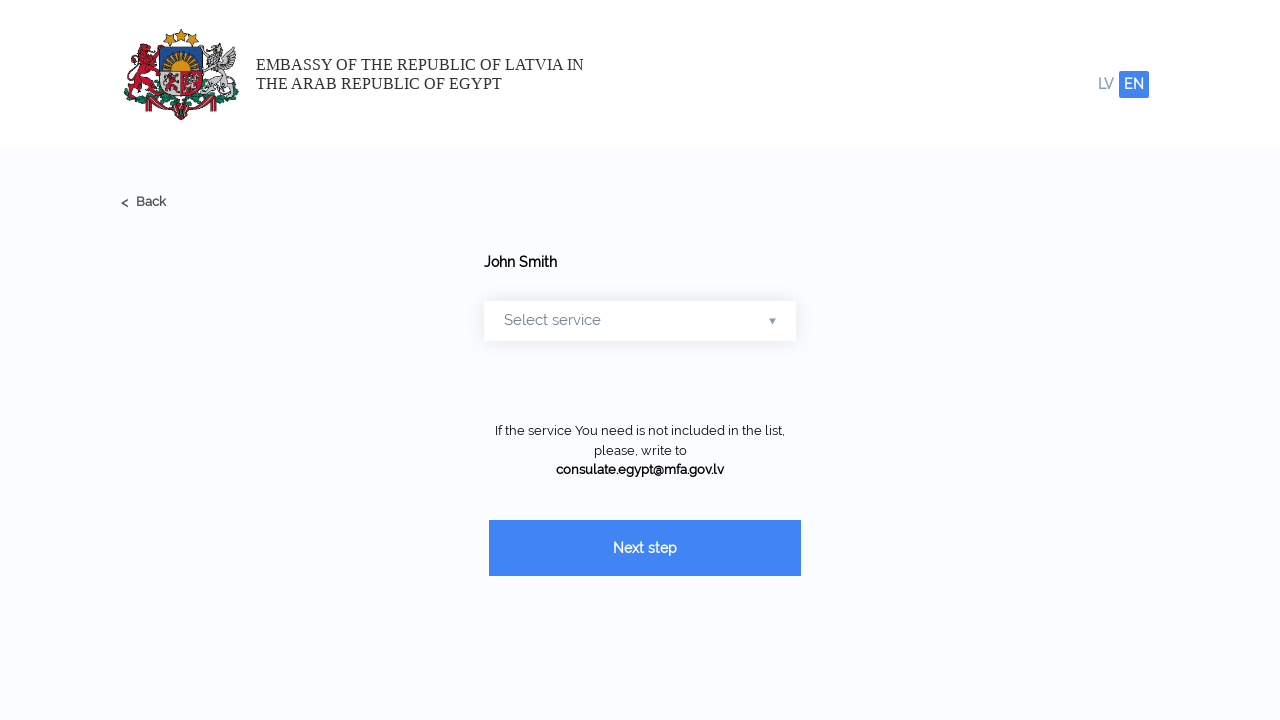

Clicked service category title to expand services at (640, 321) on div.form-services--title
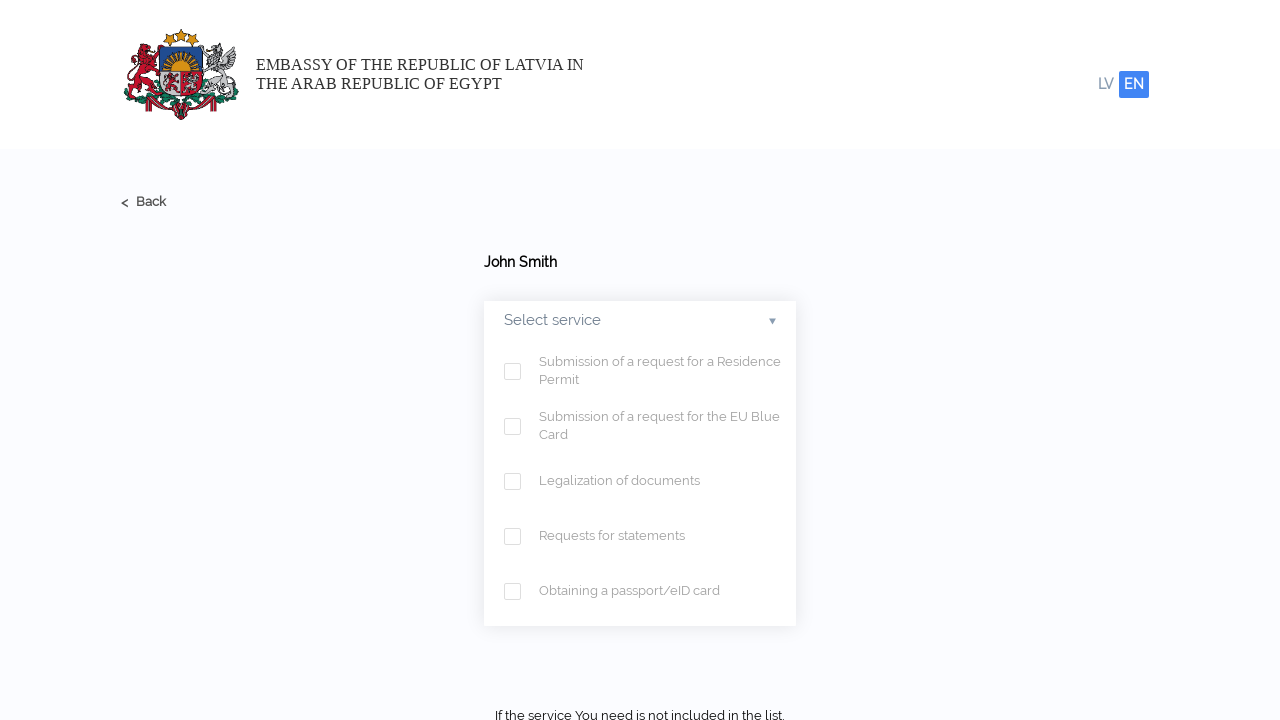

Selected first available service at (512, 371) on div.services--wrapper > div:nth-of-type(1) > span
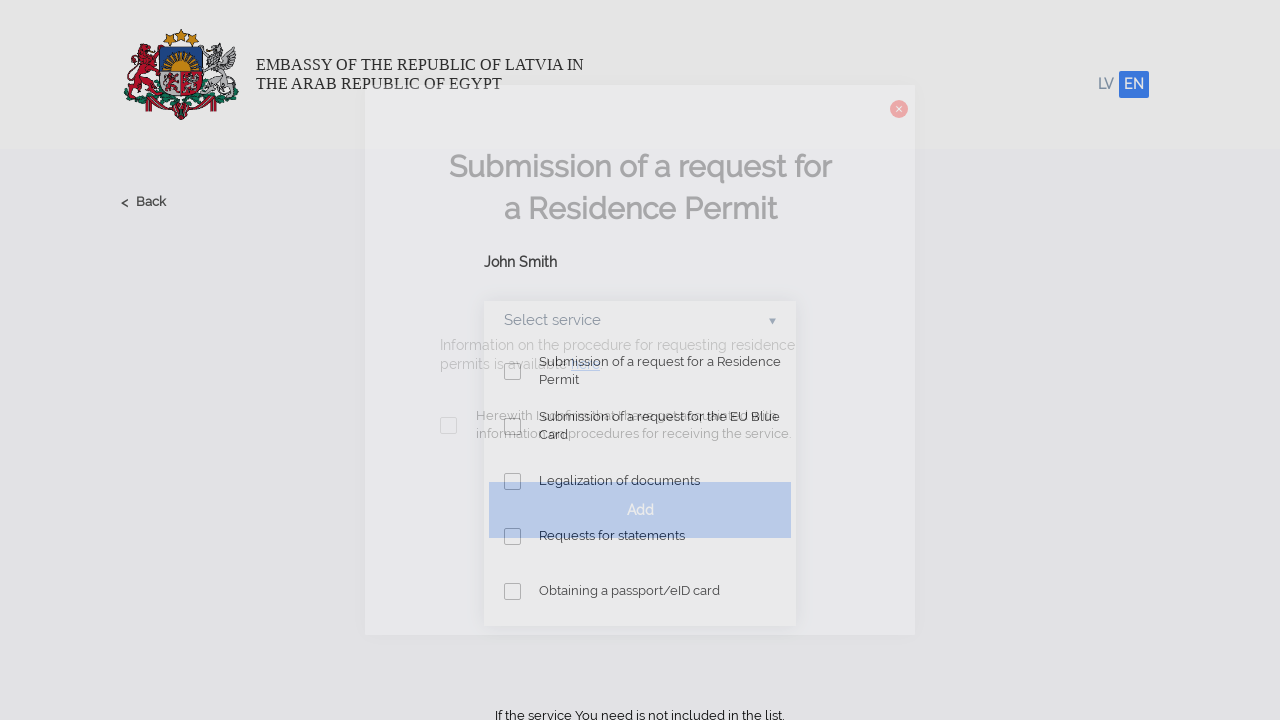

Selected first available sub-service at (448, 425) on section.active span
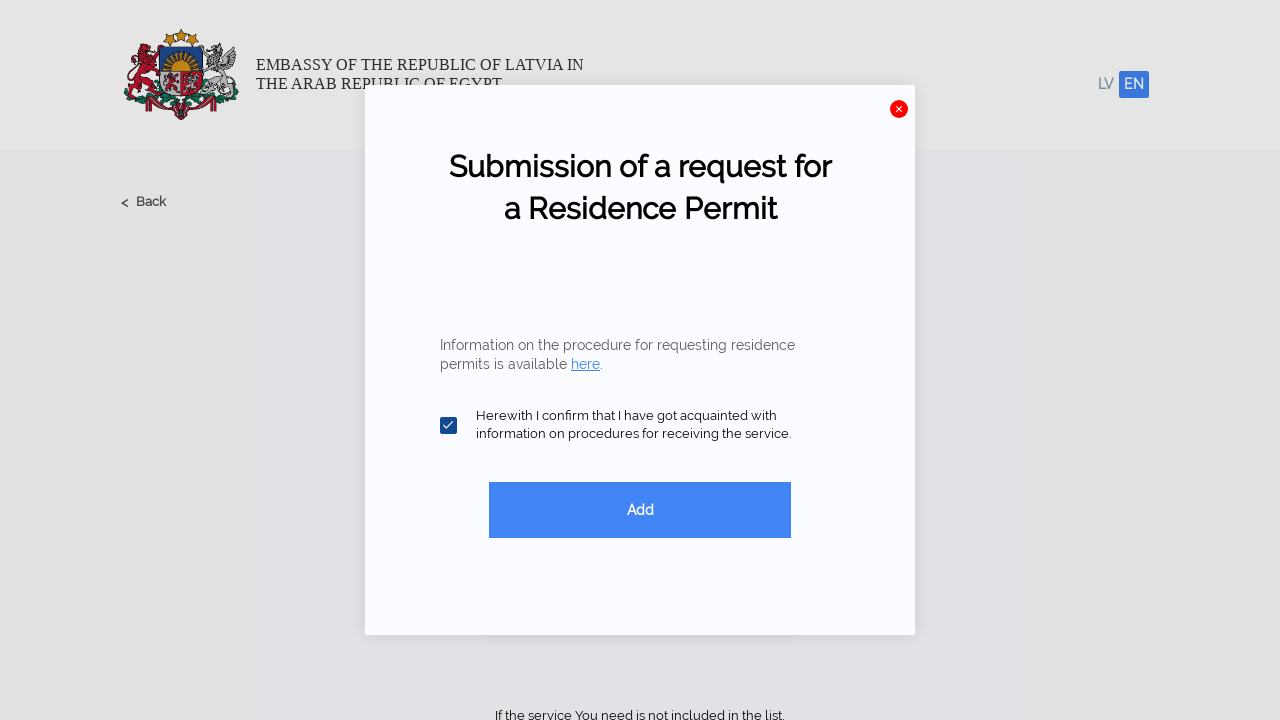

Clicked 'Add' button to add selected service at (640, 510) on section.active > div.description-text--wrapper button
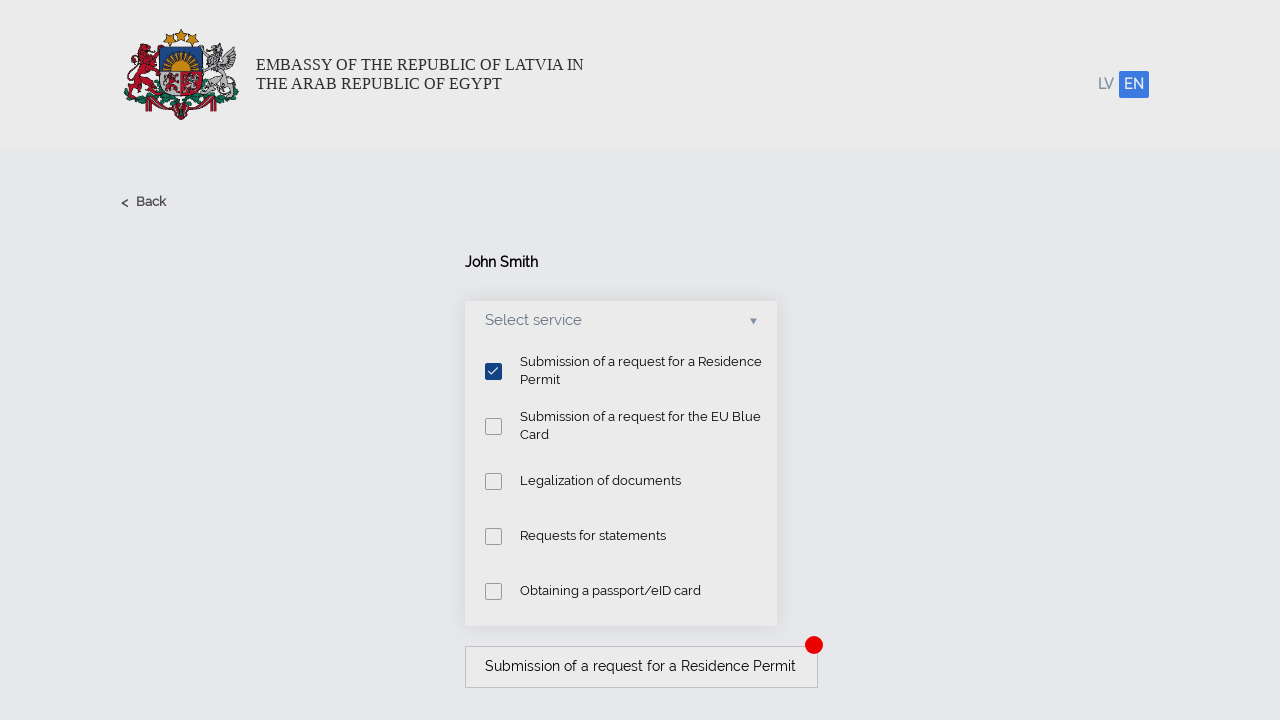

Clicked 'Next step' button to proceed from step 2 to step 3 at (645, 657) on #step2-next-btn > button
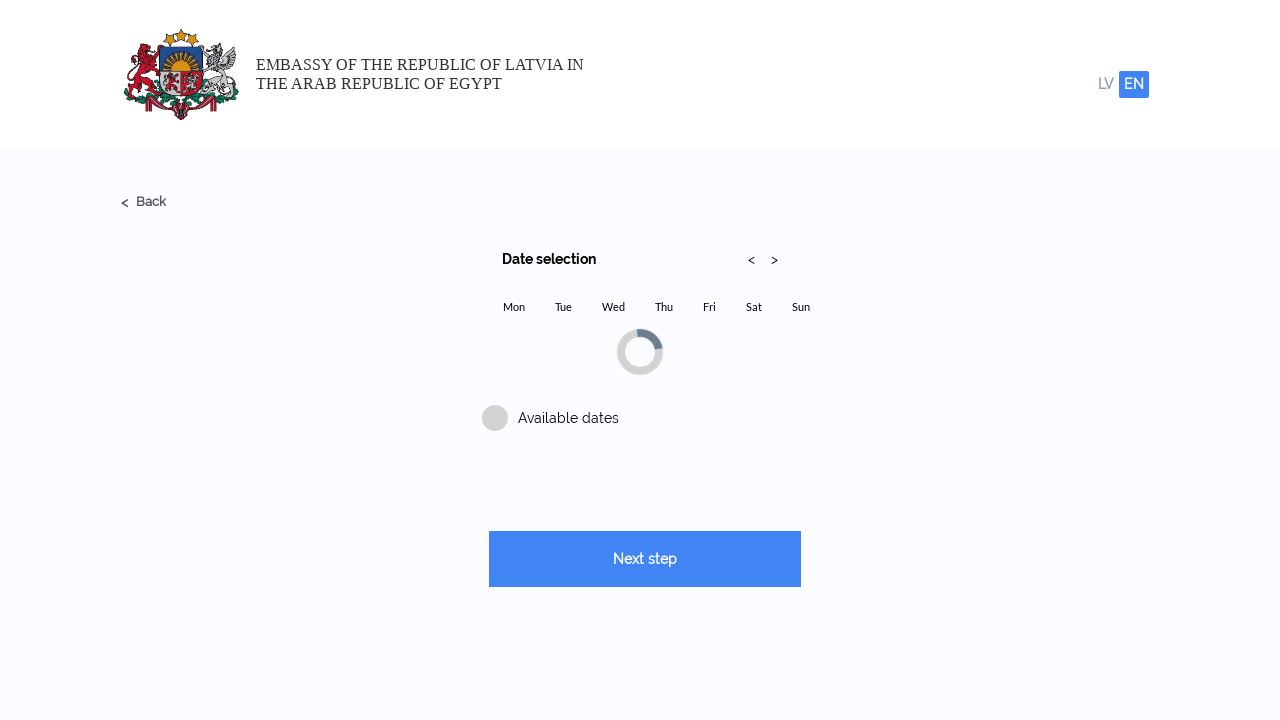

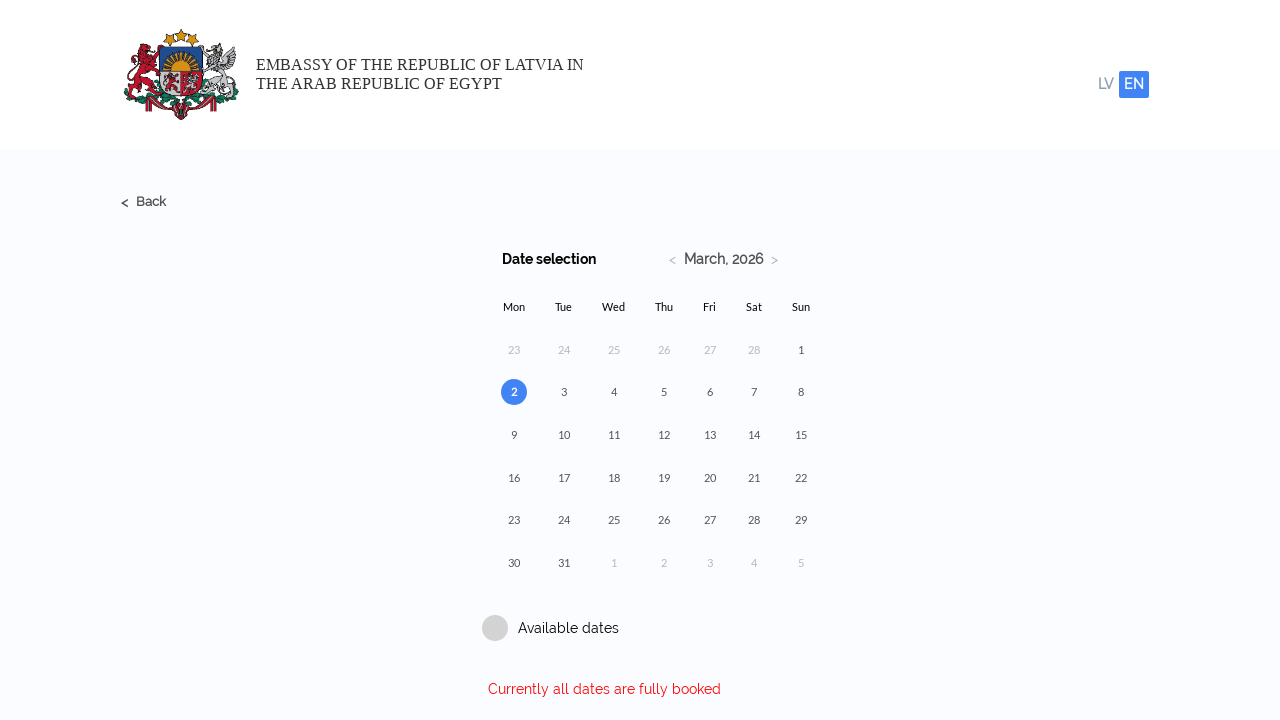